Tests XPath locator by finding an input field by ID and filling it with text, then verifying the value

Starting URL: http://antoniotrindade.com.br/treinoautomacao/localizandovalorestable.html

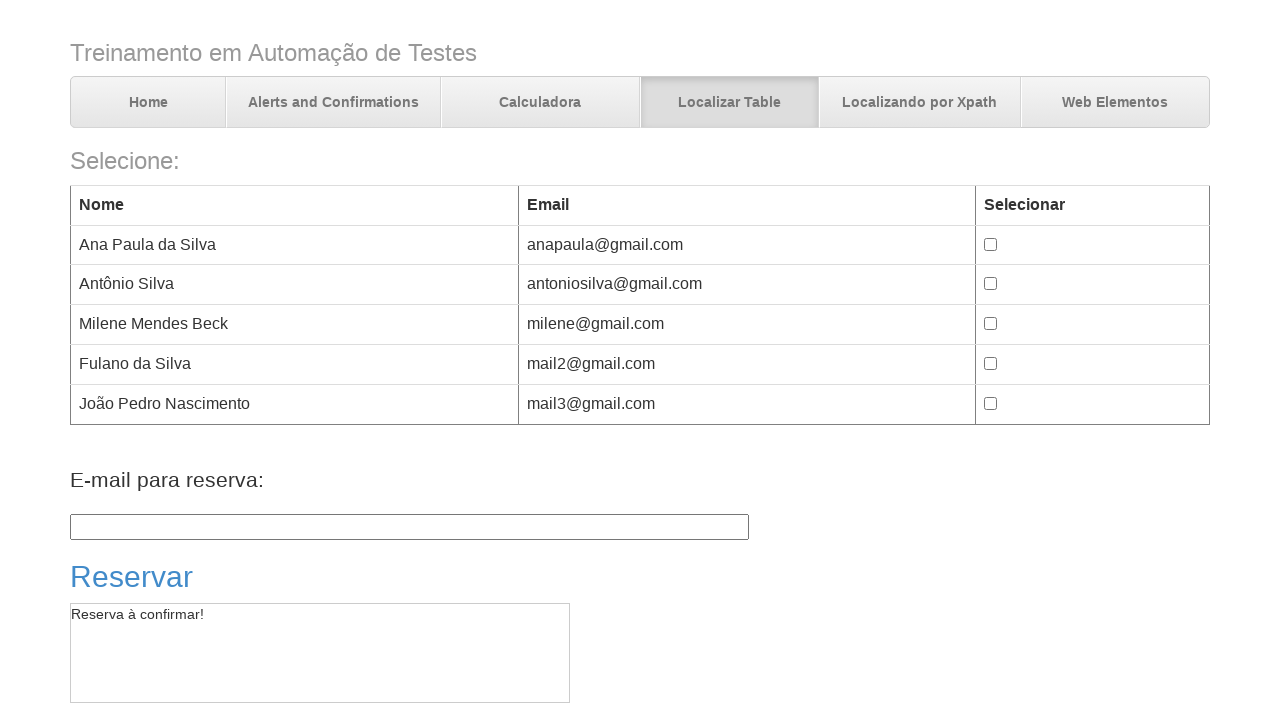

Navigated to test page
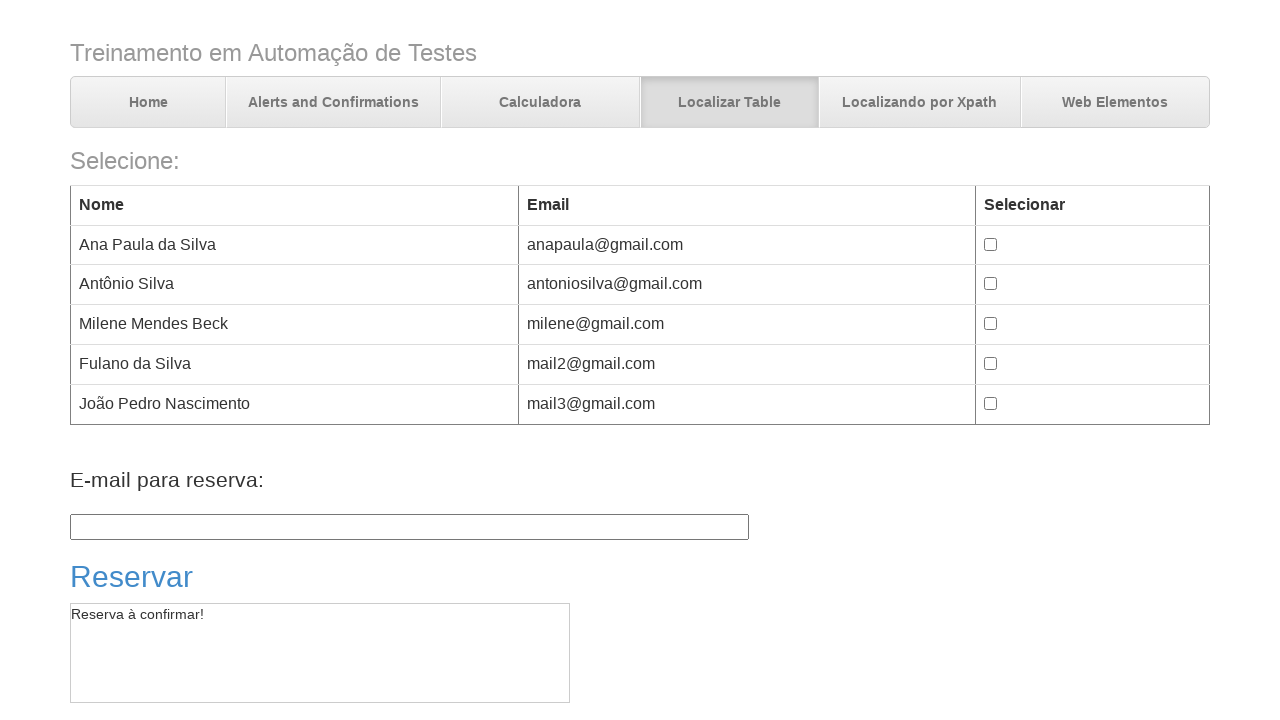

Filled input field with XPath locator using ID attribute with text 'Reservado' on //input[@id='txt01']
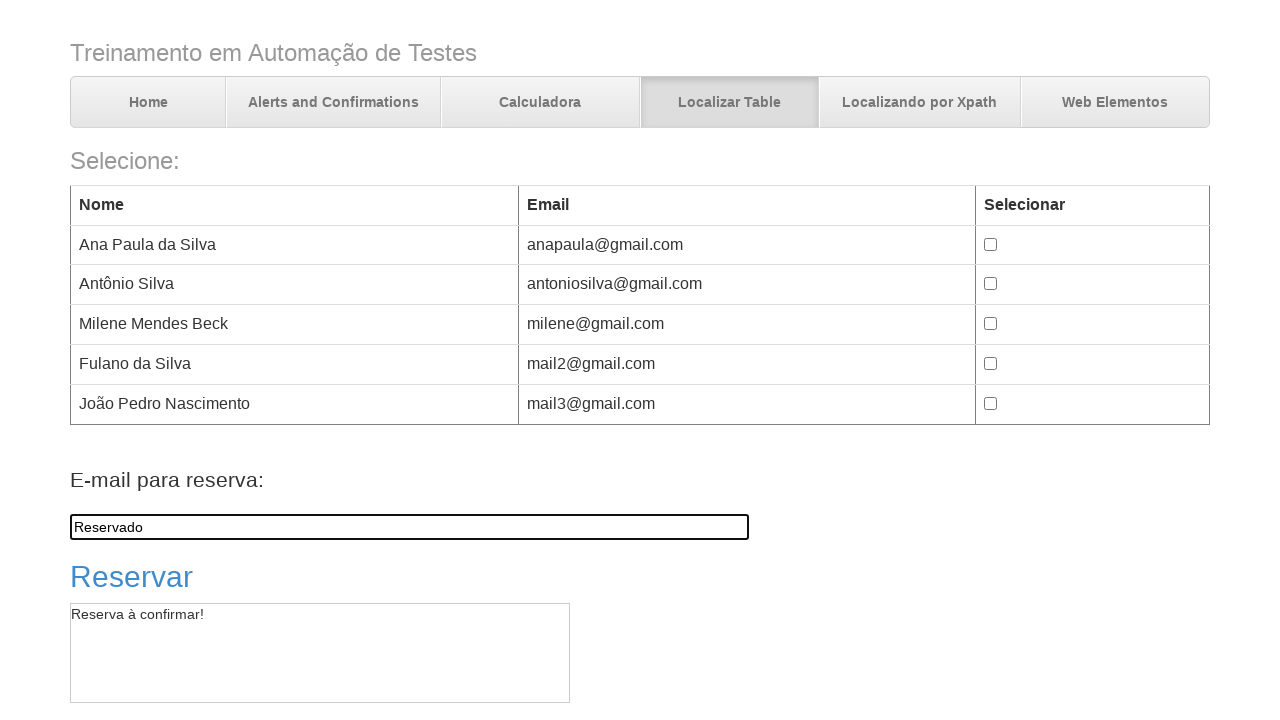

Verified input field value equals 'Reservado'
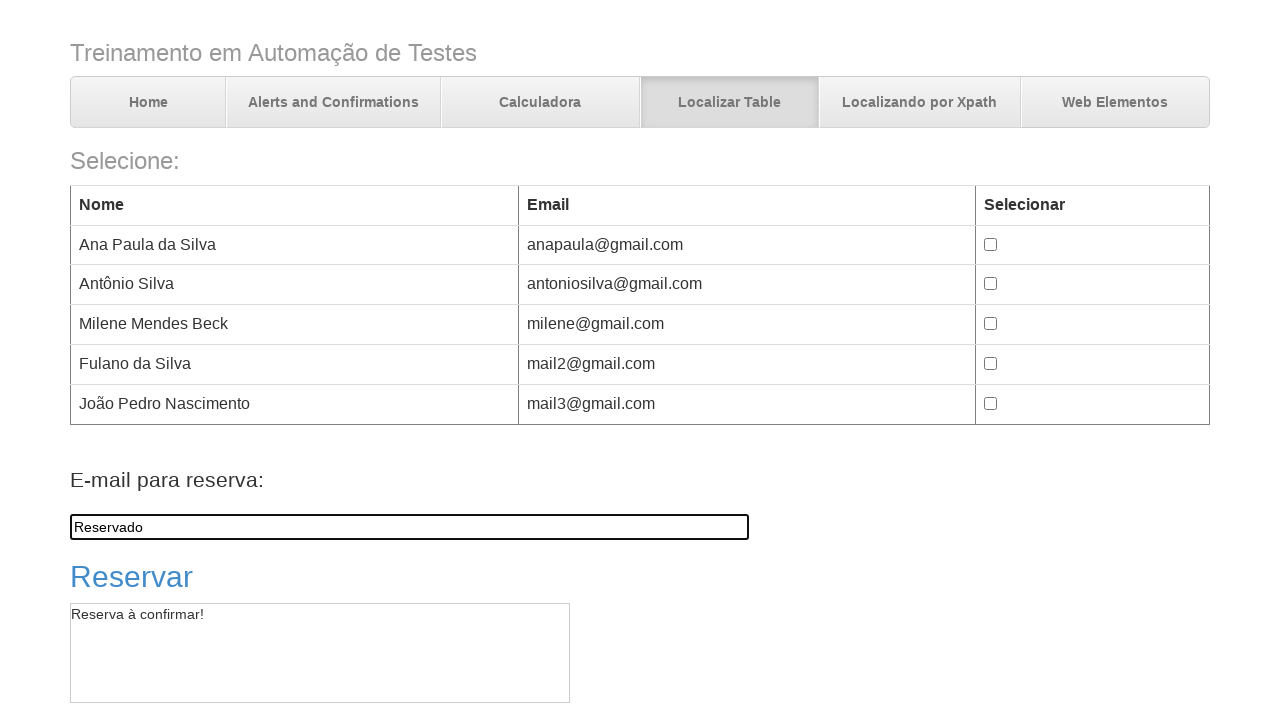

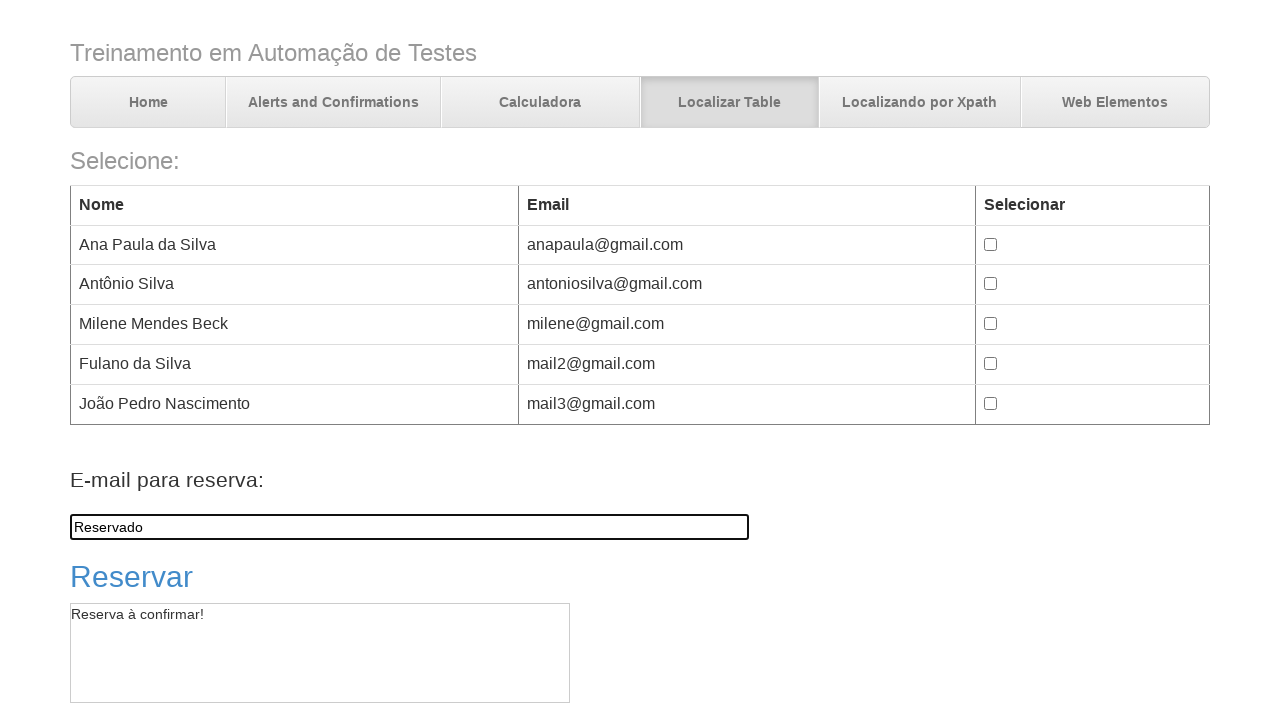